Tests alert handling functionality by navigating to the confirm alert section and dismissing the confirmation dialog

Starting URL: http://demo.automationtesting.in/Alerts.html

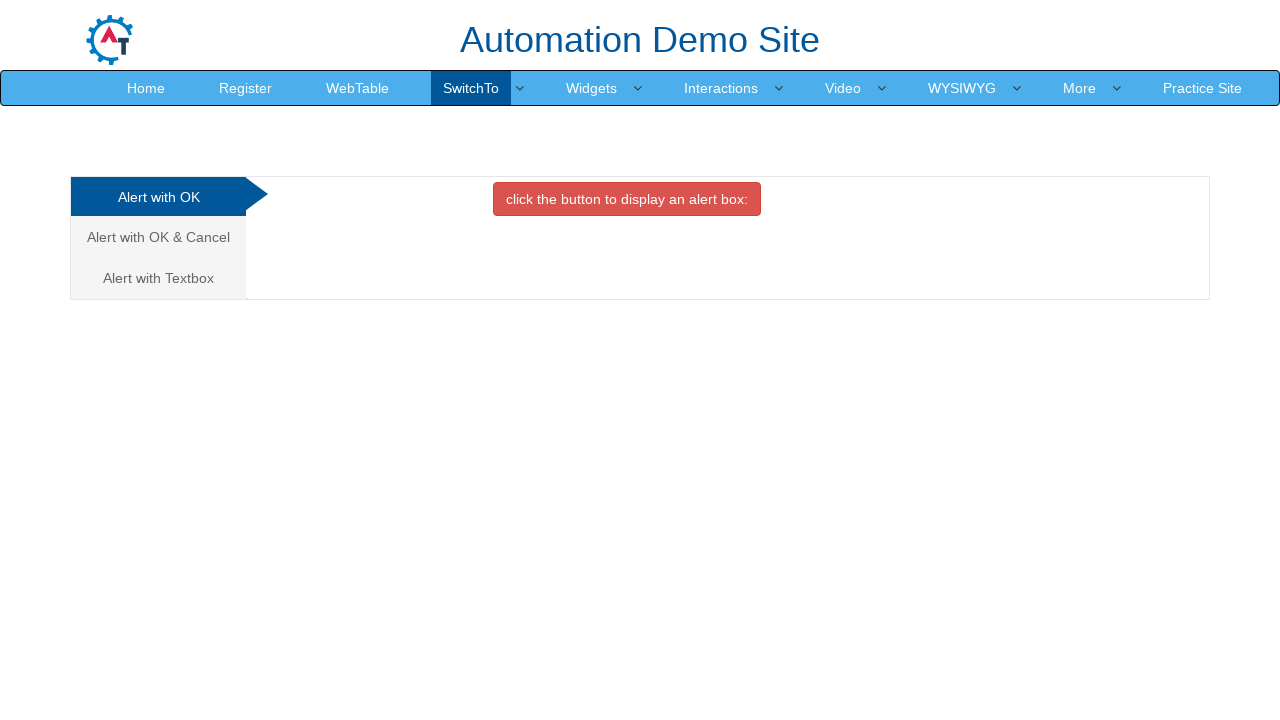

Clicked on 'Alert with OK & Cancel' tab at (158, 237) on xpath=//a[contains(text(),'Alert with OK & Cancel')]
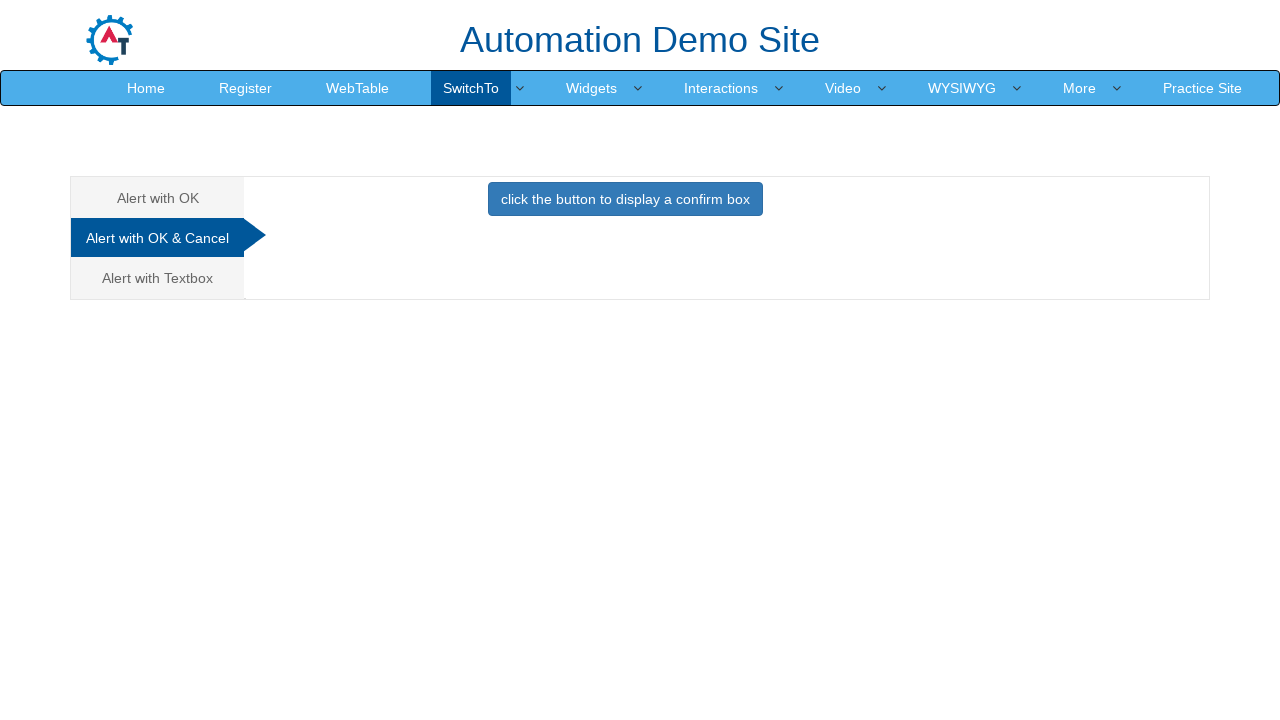

Clicked button to display confirmation alert at (625, 199) on xpath=//button[contains(text(),'display a confir')]
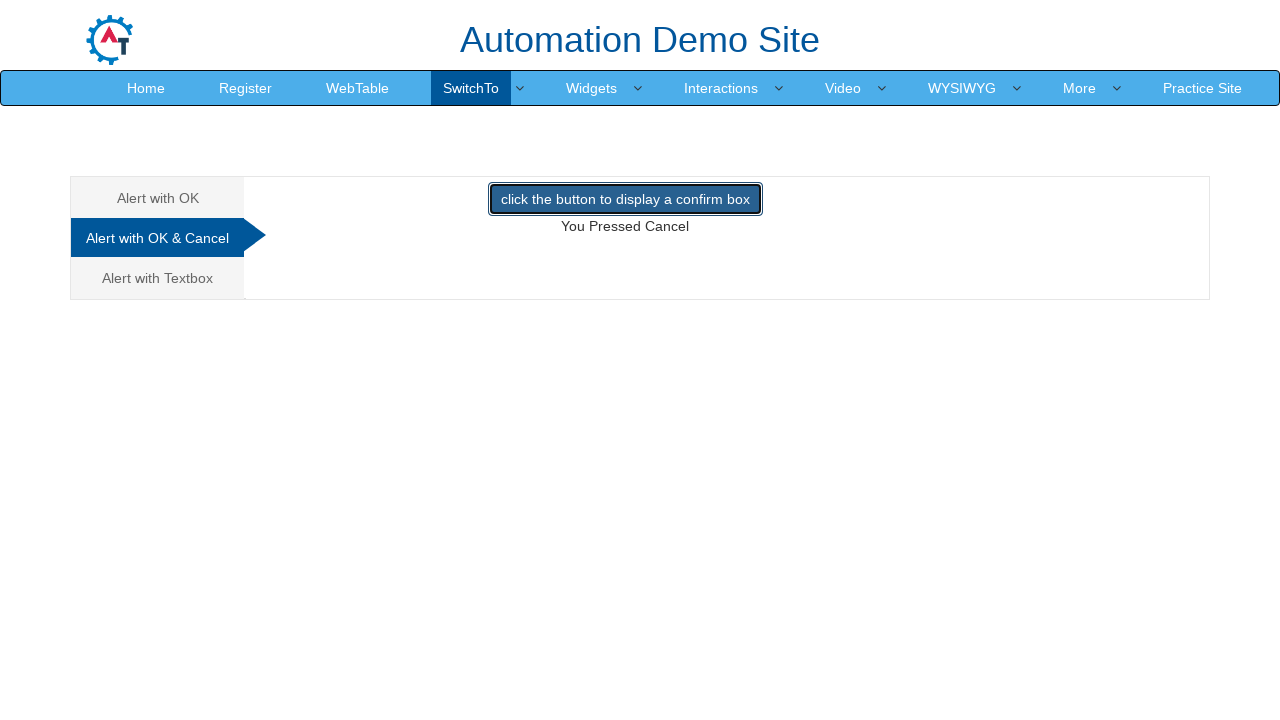

Dismissed the confirmation dialog
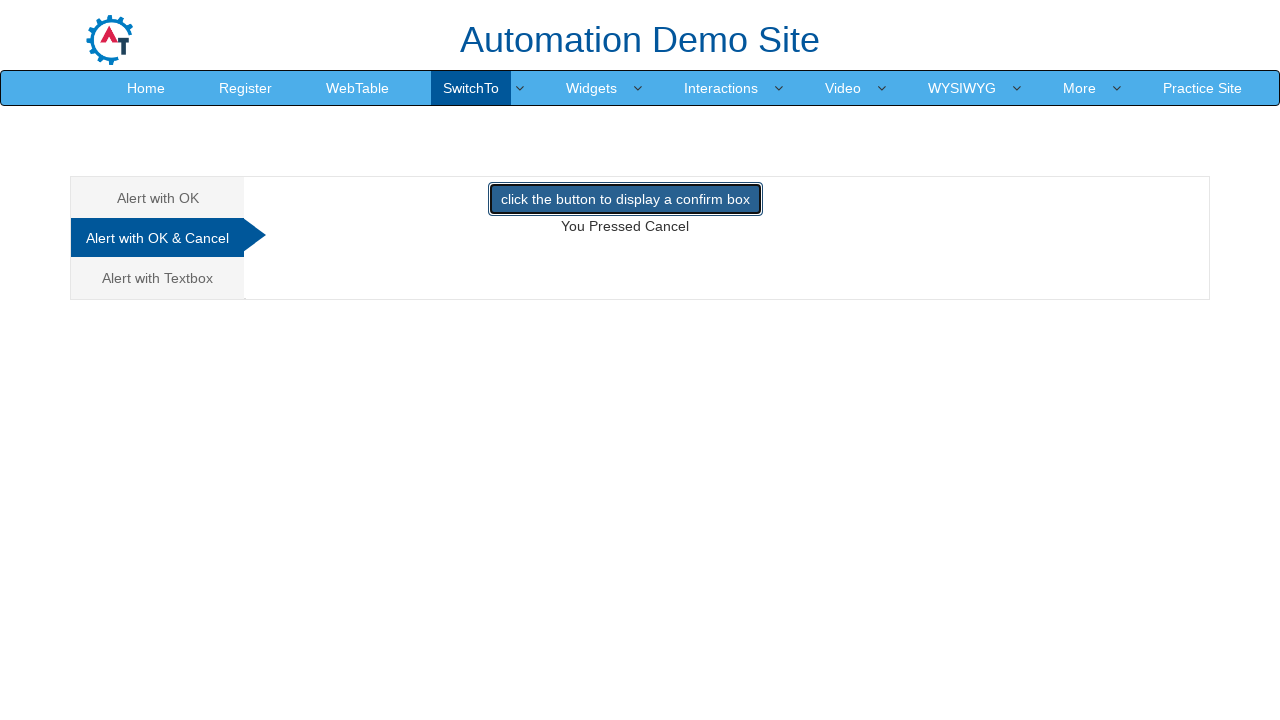

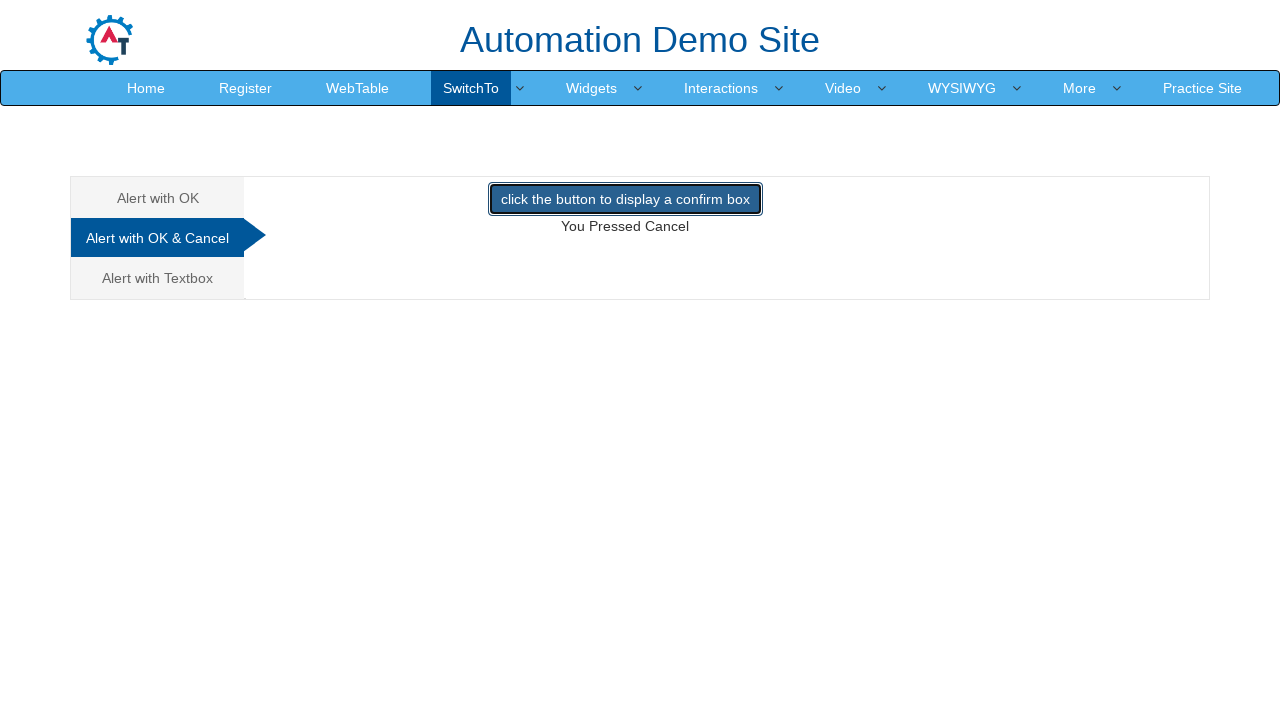